Tests clicking a simple button and verifies that a "Submitted" result message appears

Starting URL: https://www.qa-practice.com/elements/button/simple

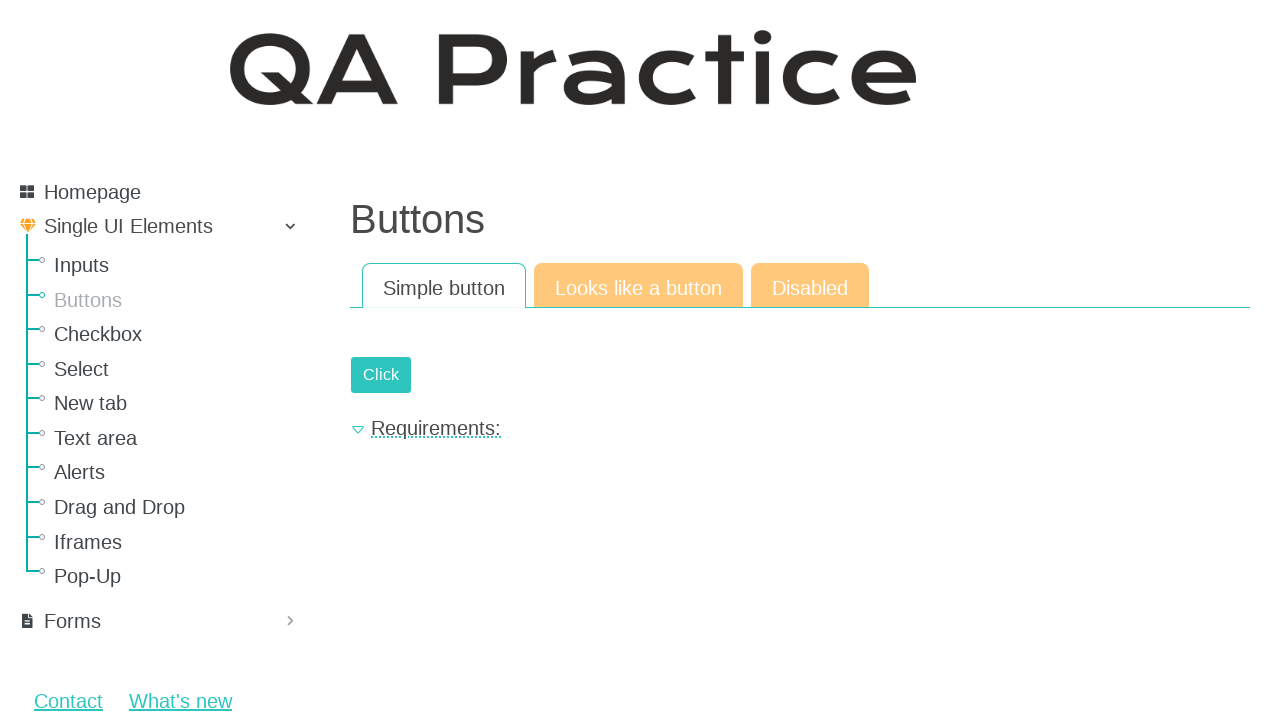

Waited for simple button to be available
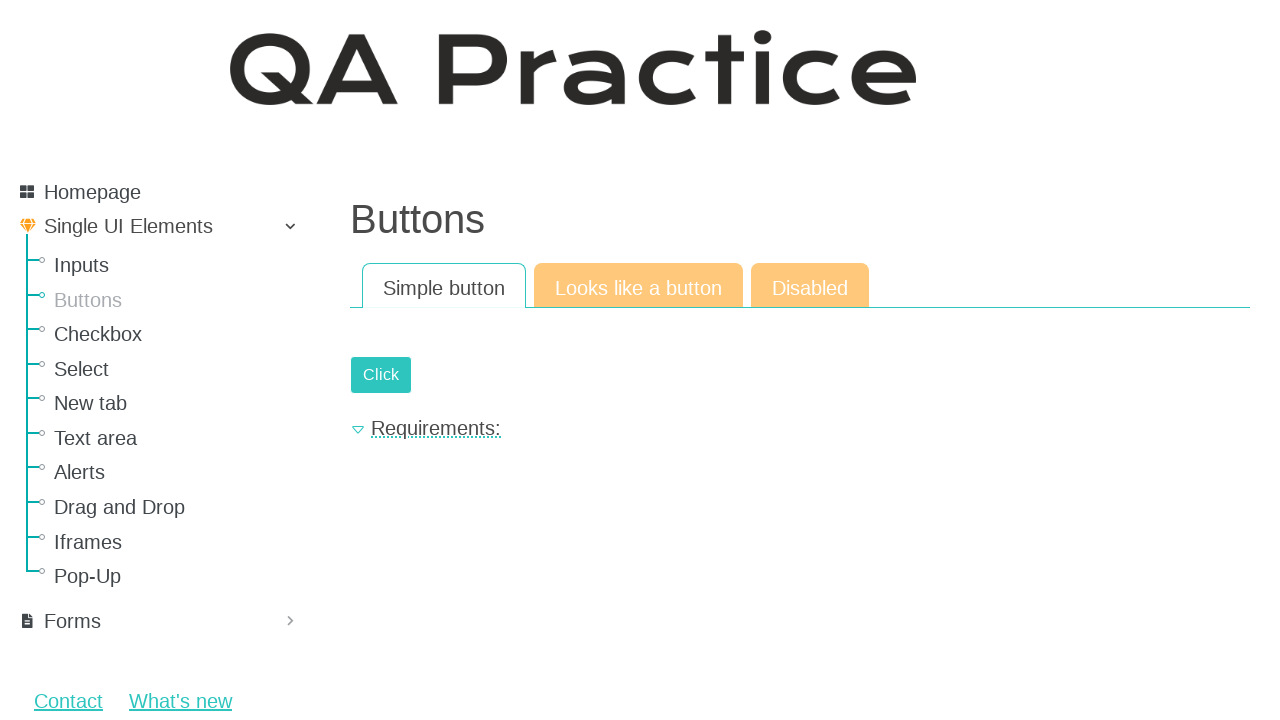

Clicked the simple button at (381, 375) on #submit-id-submit
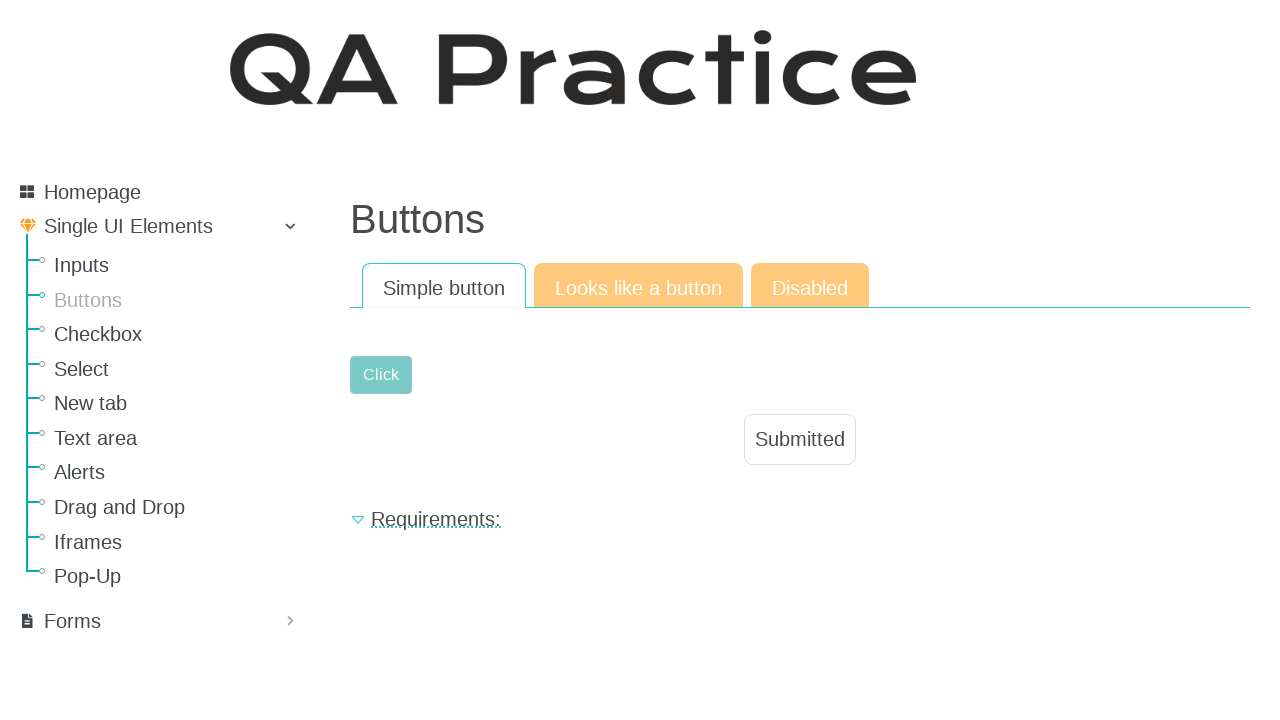

Waited for result text to appear
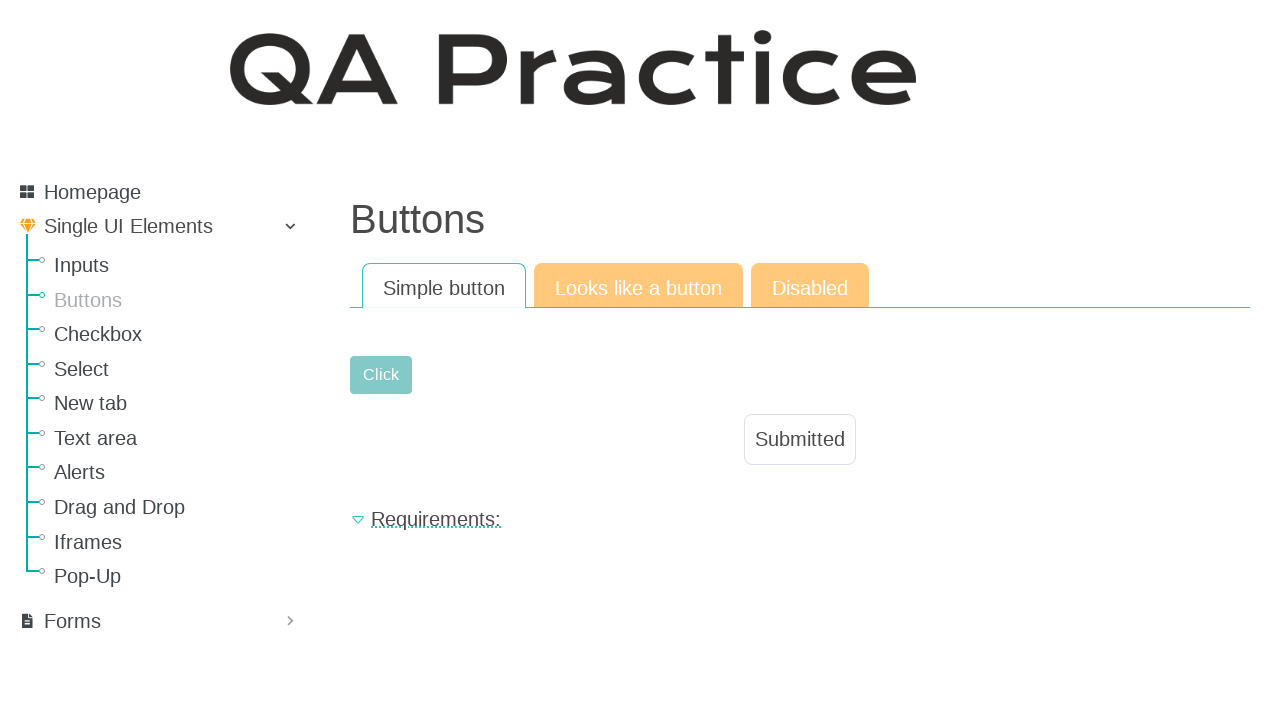

Retrieved result text content
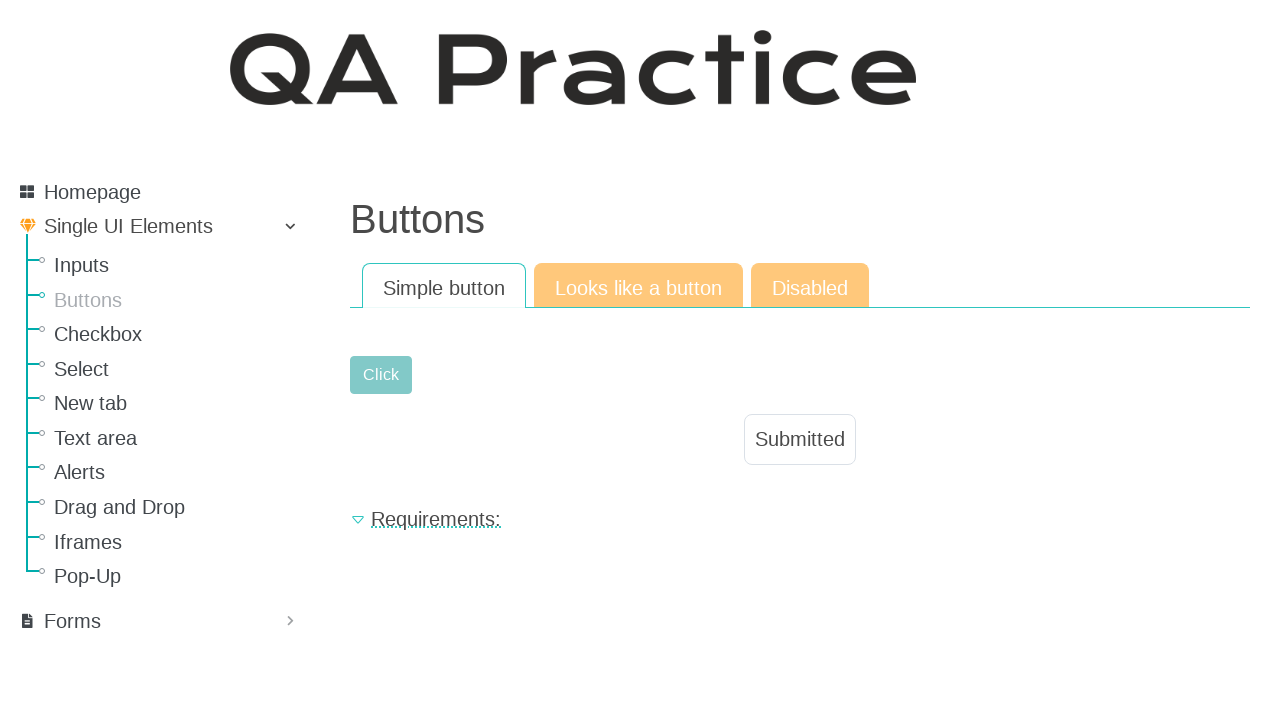

Verified result text equals 'Submitted'
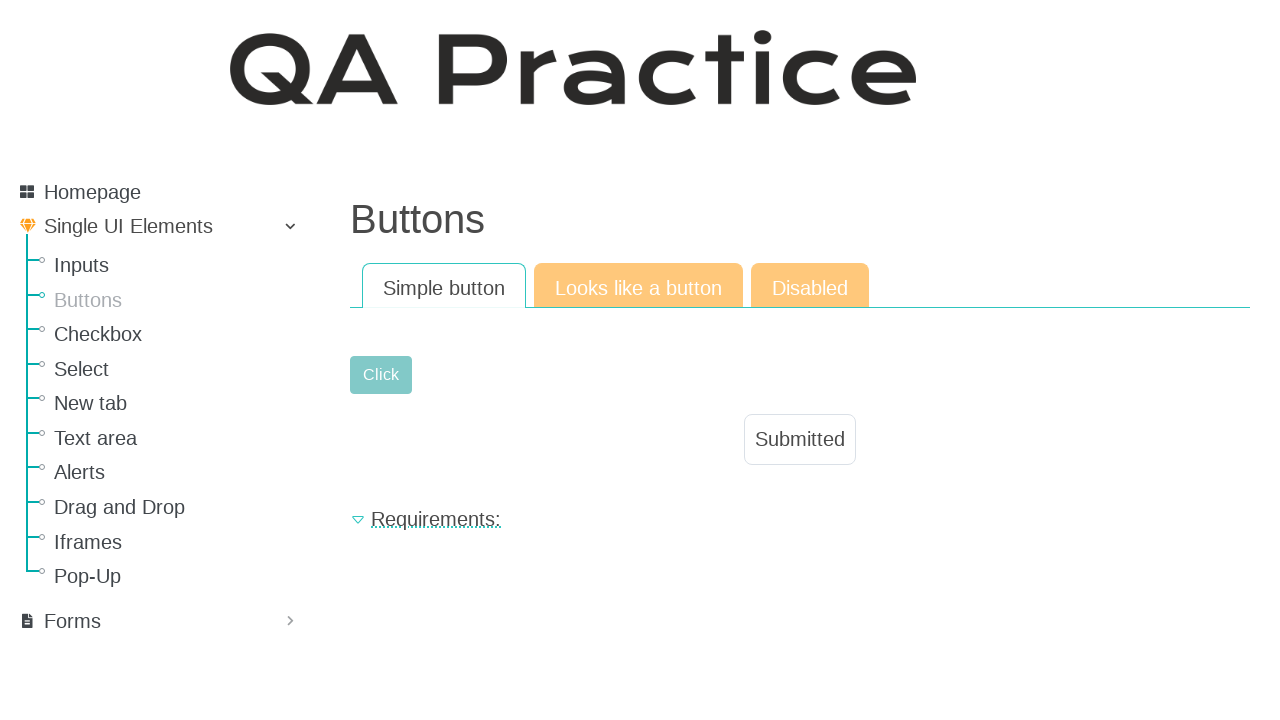

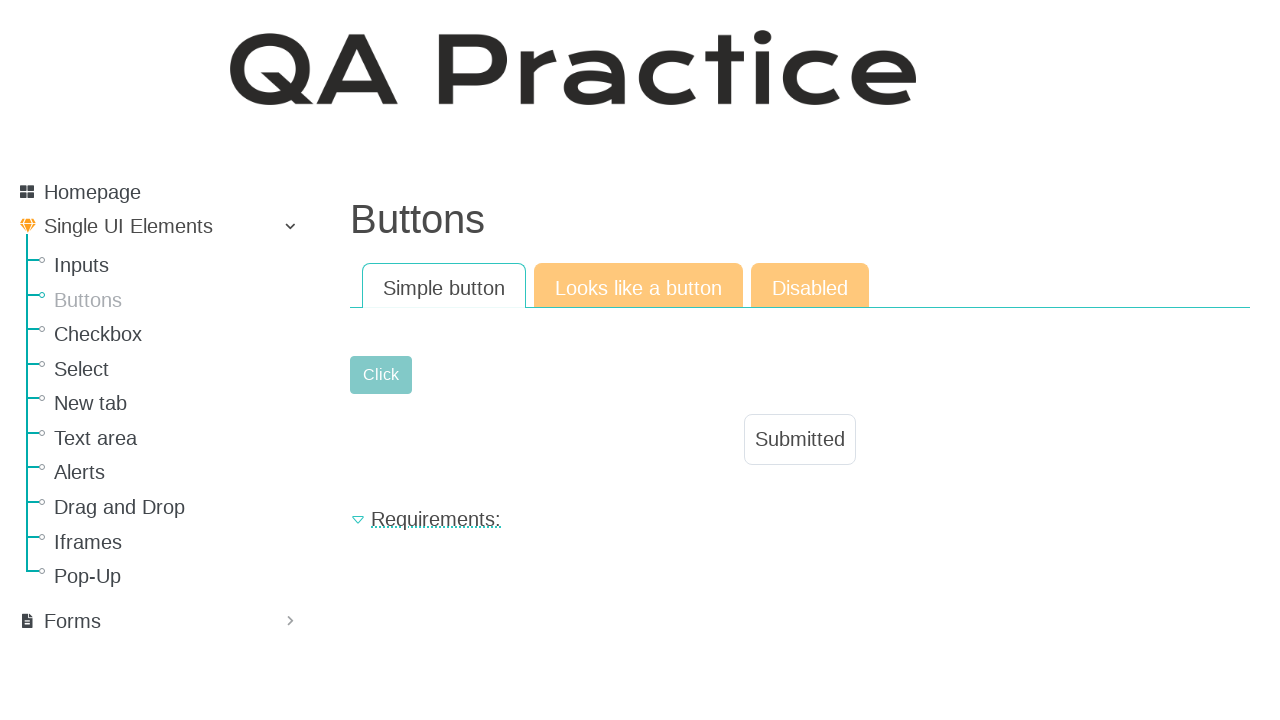